Tests modal functionality by clicking a button to open a modal dialog, then clicking the close button to dismiss it using JavaScript execution

Starting URL: https://formy-project.herokuapp.com/modal

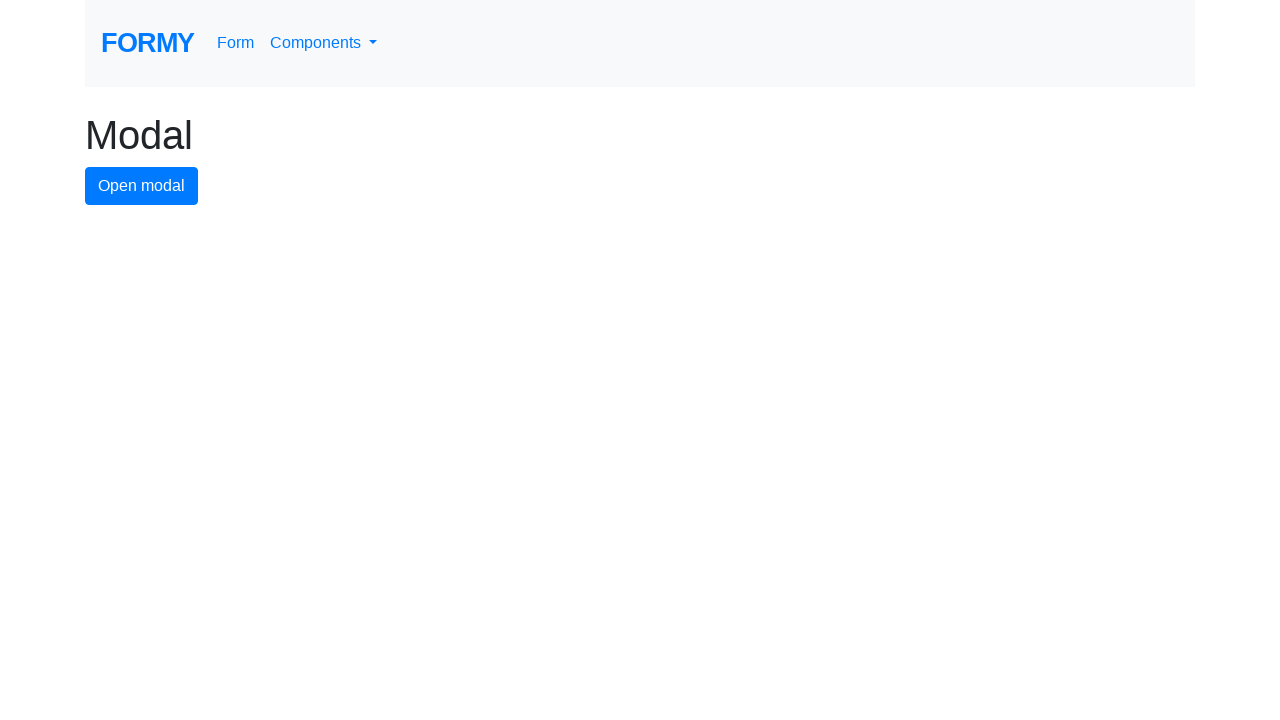

Clicked modal button to open modal dialog at (142, 186) on #modal-button
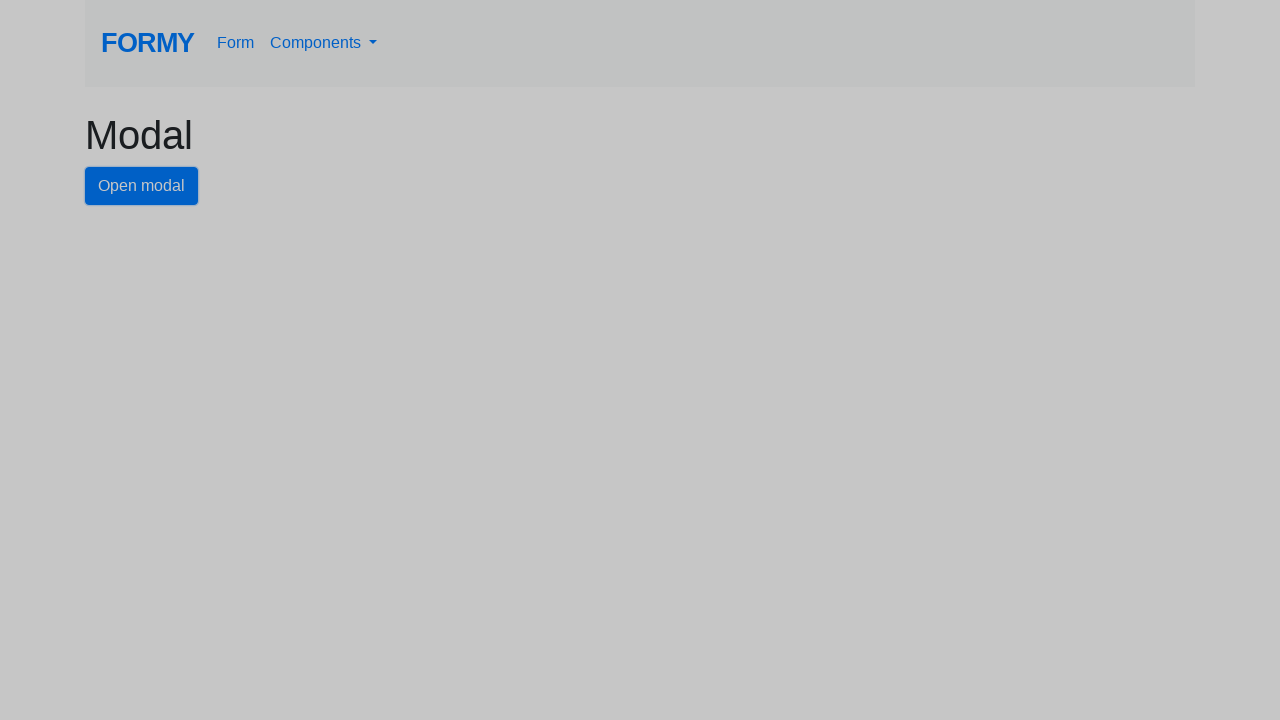

Modal dialog opened and close button is visible
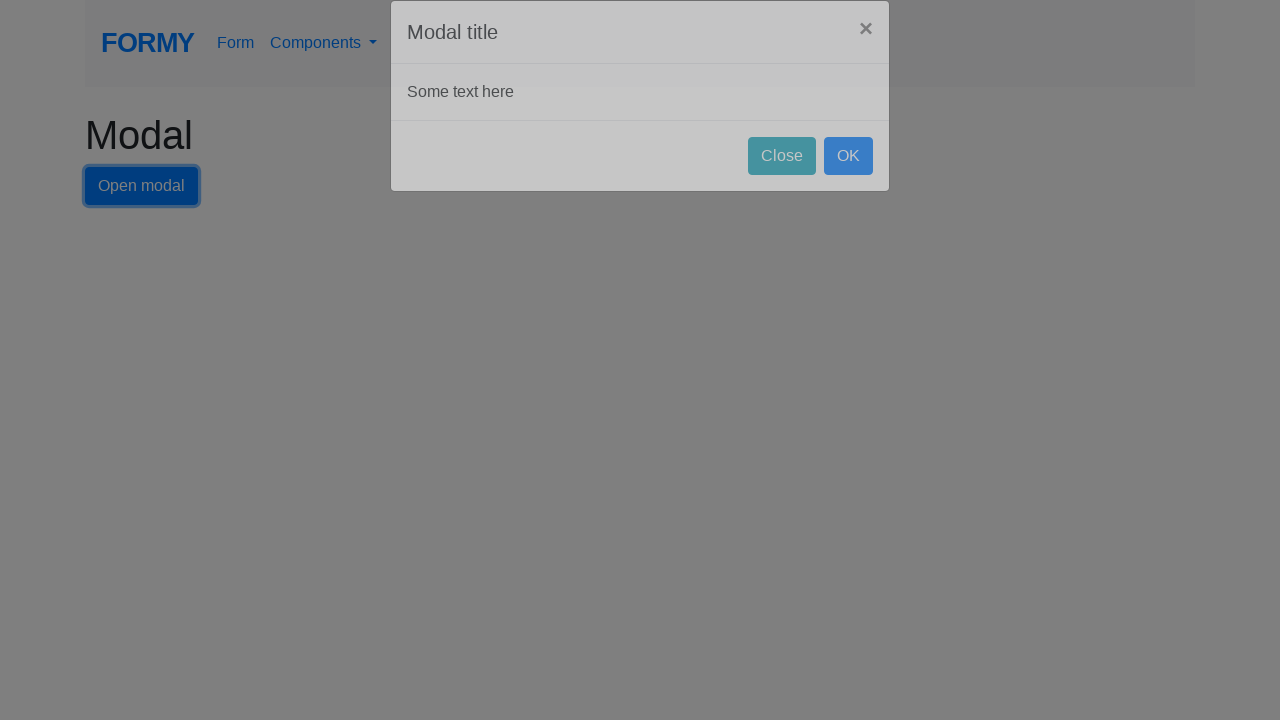

Executed JavaScript to click close button and dismiss modal
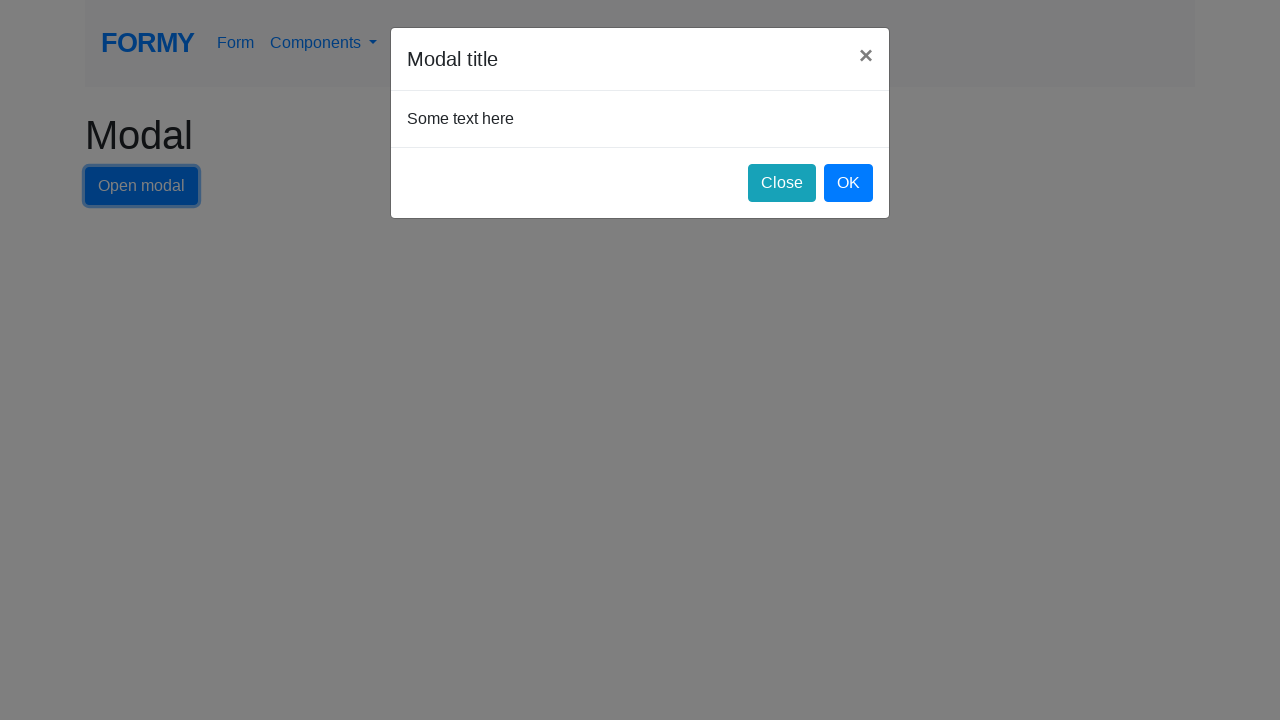

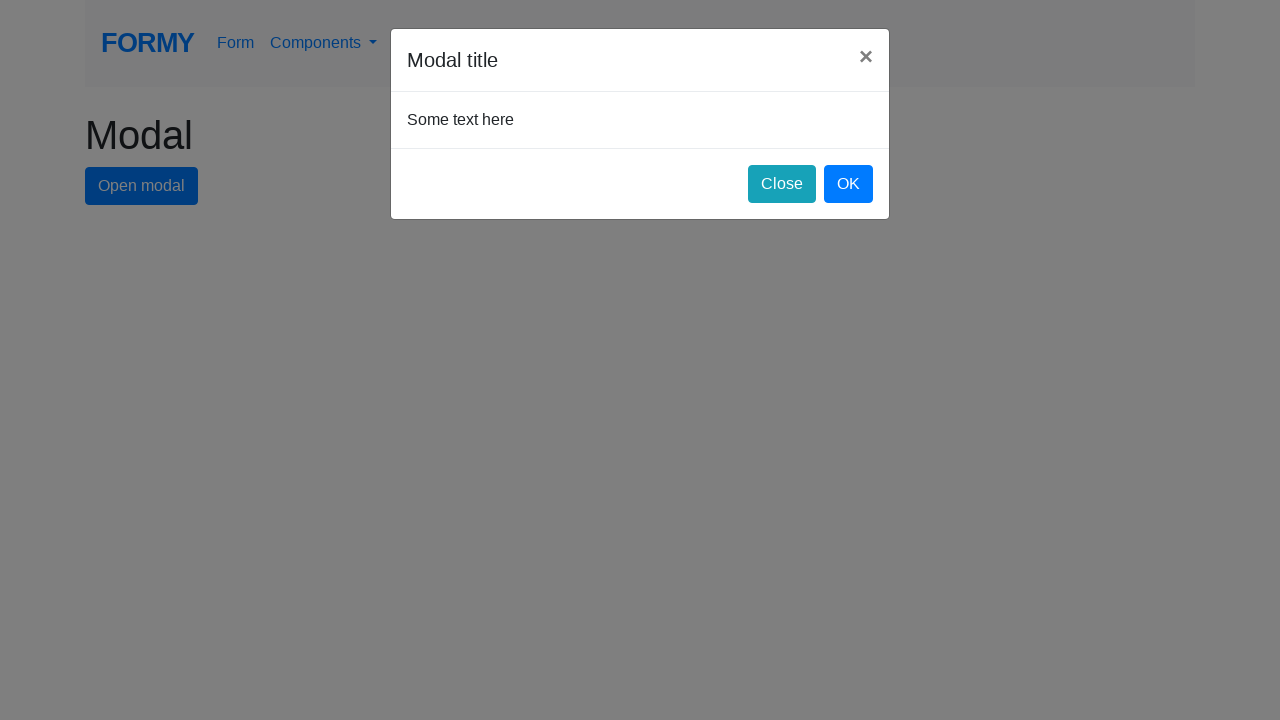